Navigates to MakeMyTrip website and scrolls down the page using keyboard action

Starting URL: https://www.makemytrip.com/

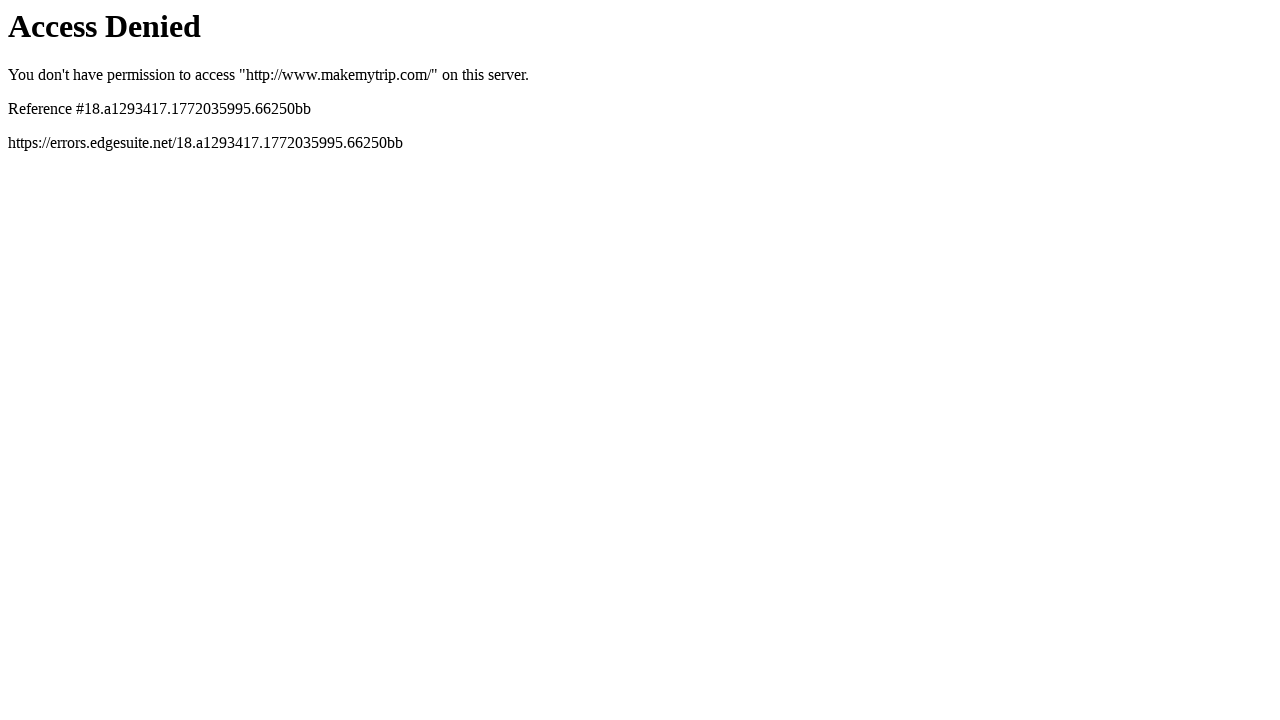

Navigated to MakeMyTrip website
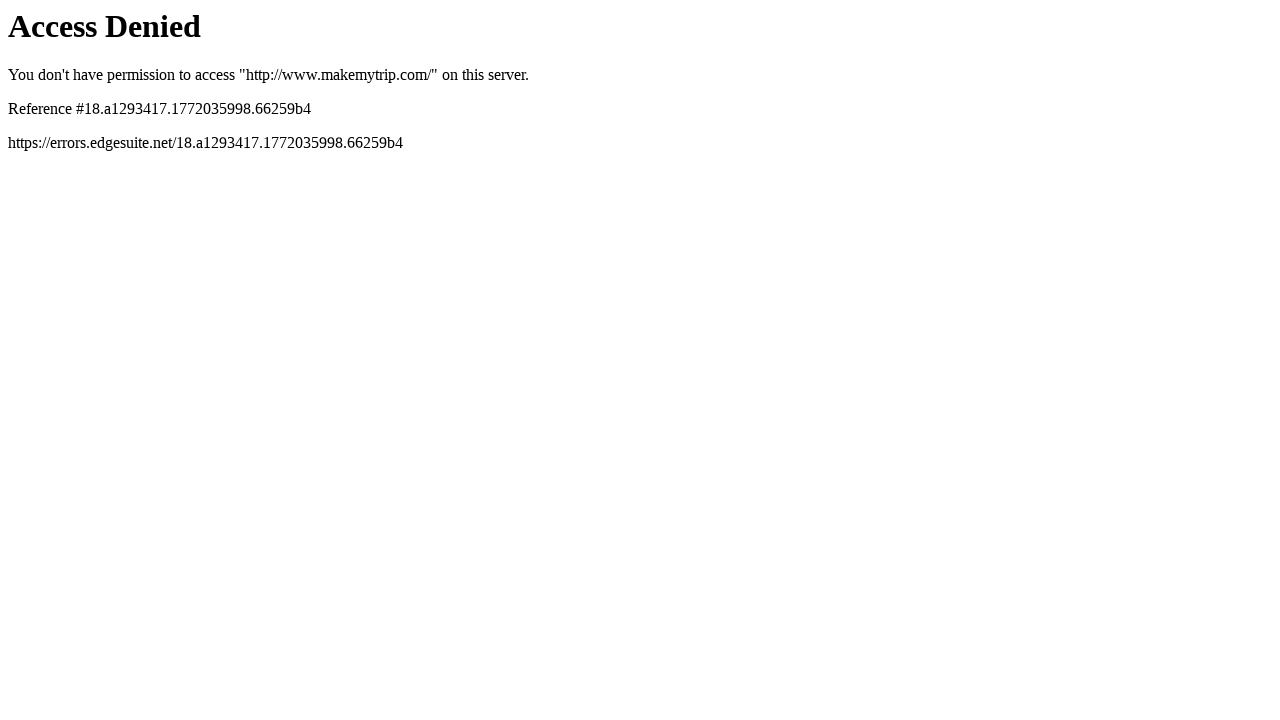

Scrolled down the page using Page Down key
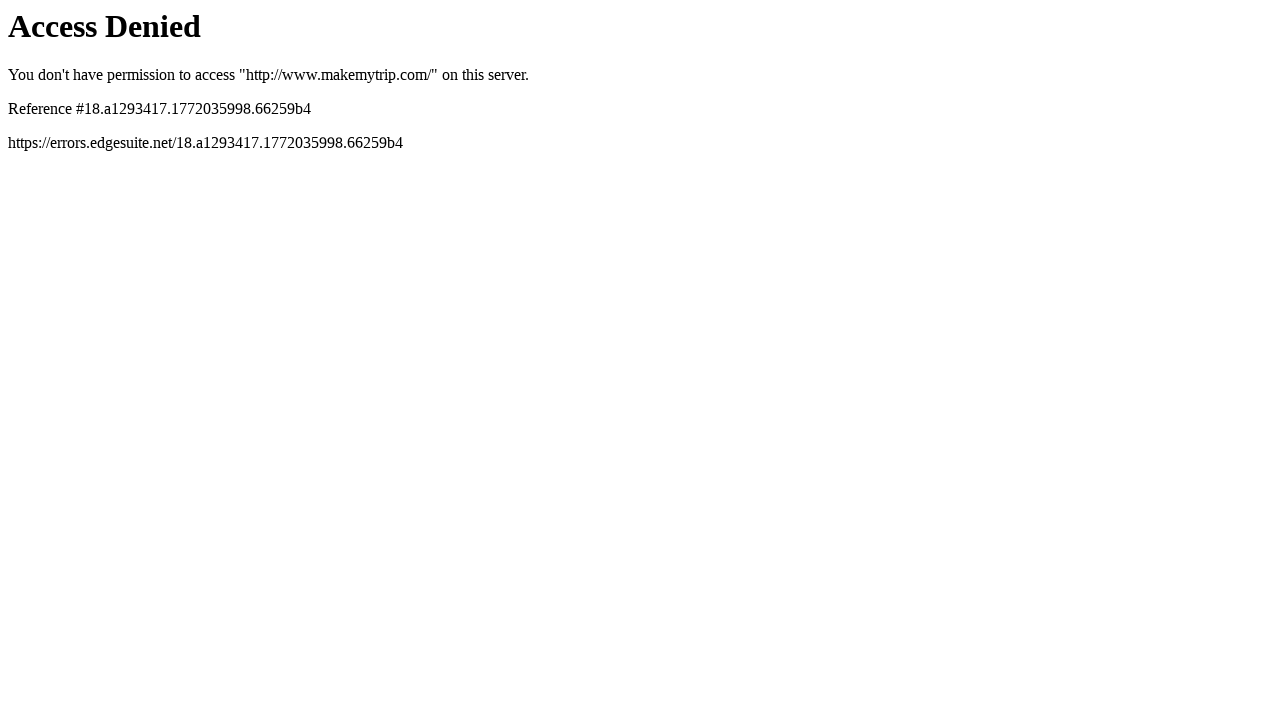

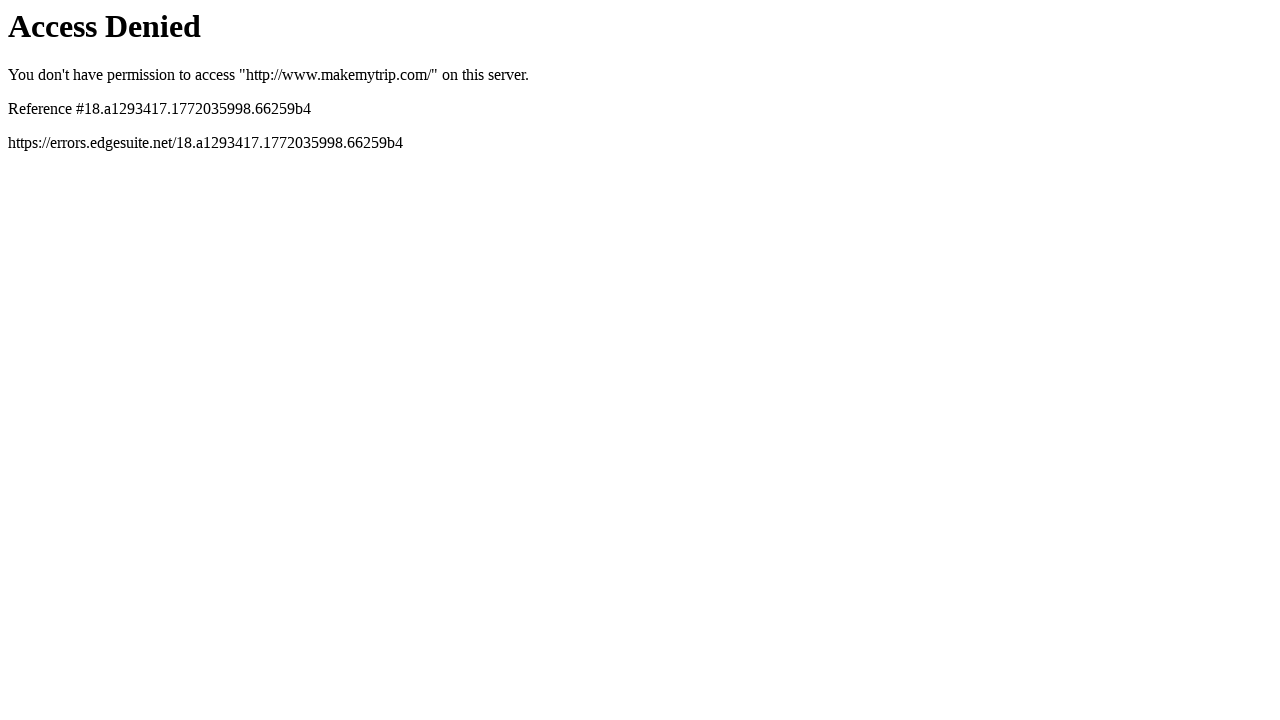